Tests student registration form by filling out all fields including name, email, date of birth, gender, hobbies, subjects, address, state, and city, then submits the form

Starting URL: https://demoqa.com/automation-practice-form

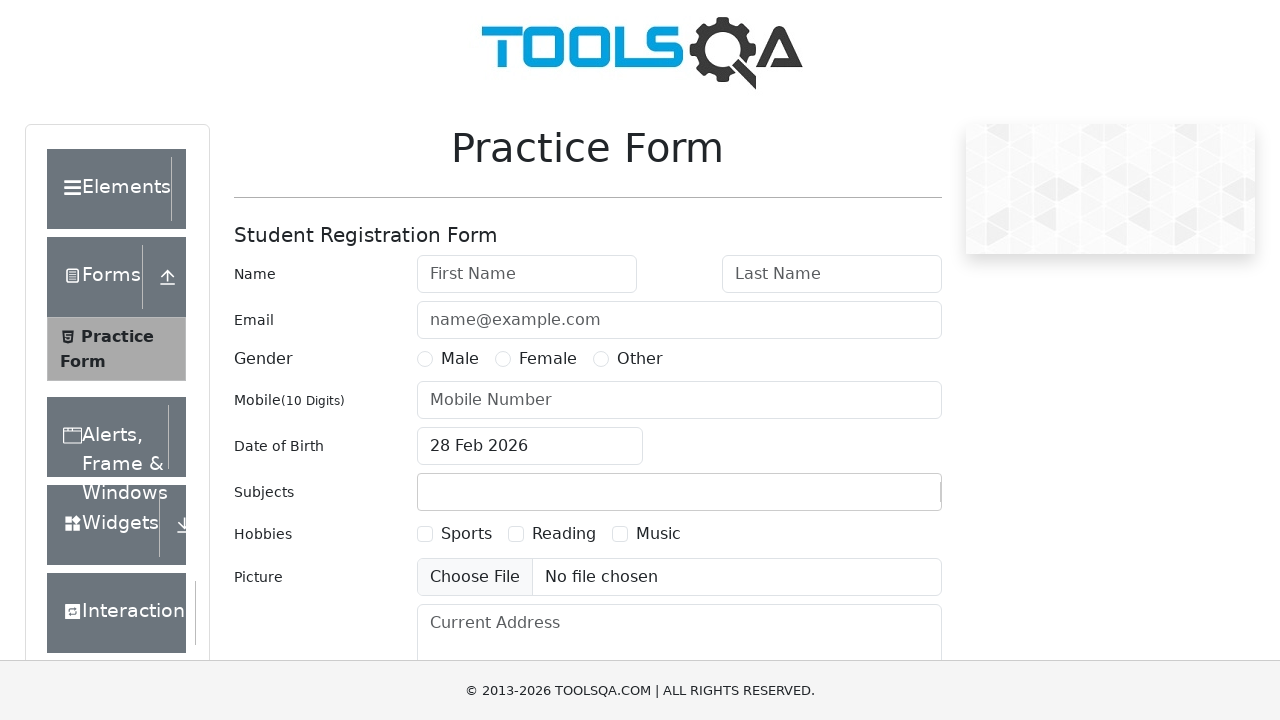

Filled first name with 'Michael' on #firstName
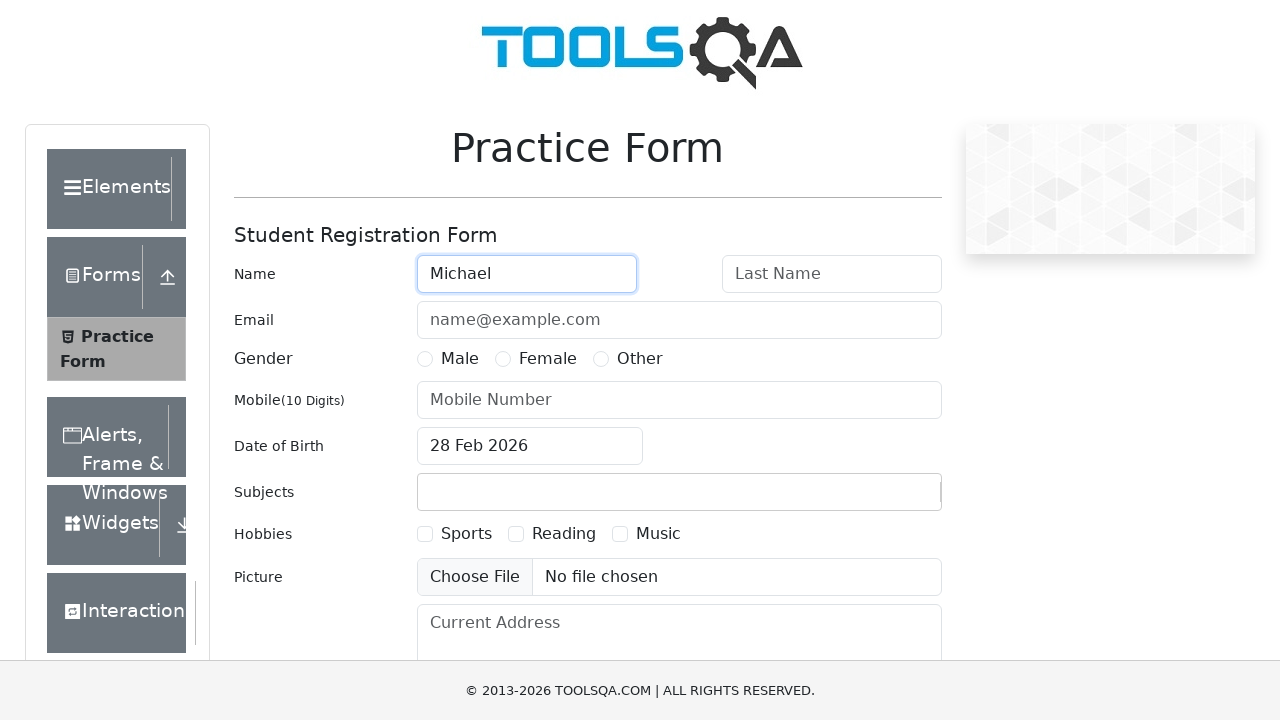

Filled last name with 'Johnson' on #lastName
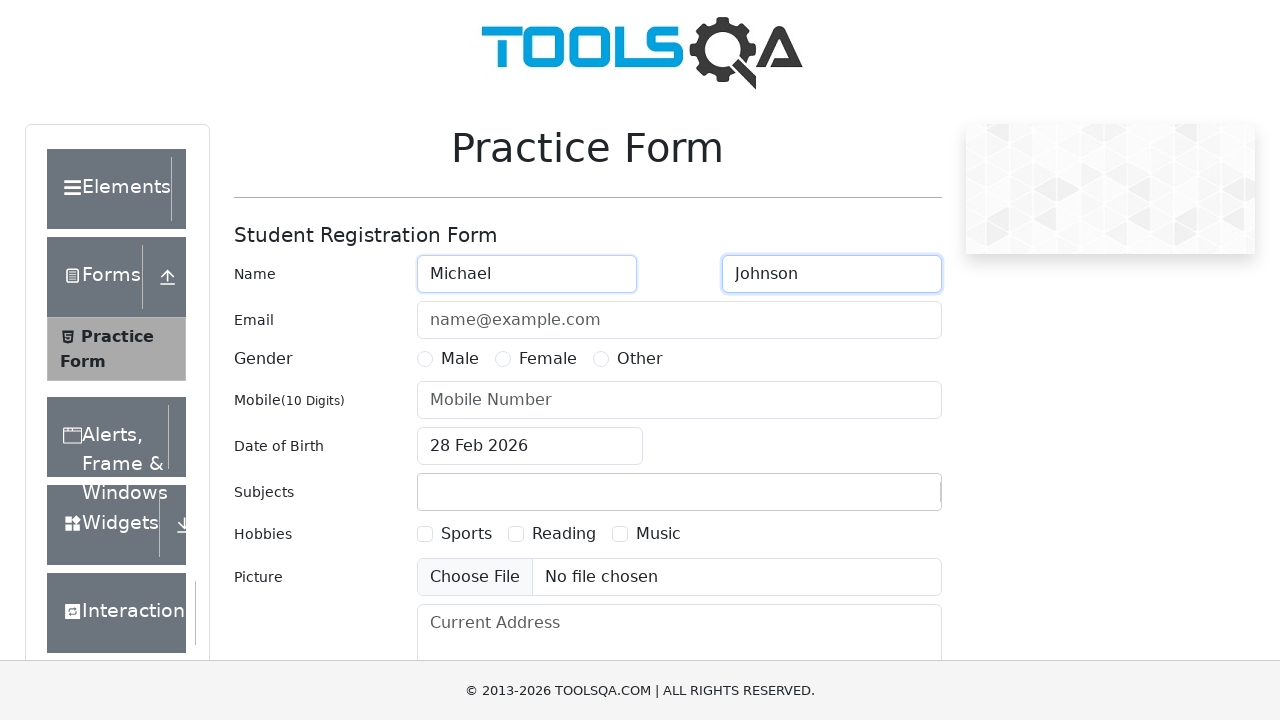

Filled email with 'michael.johnson@example.com' on #userEmail
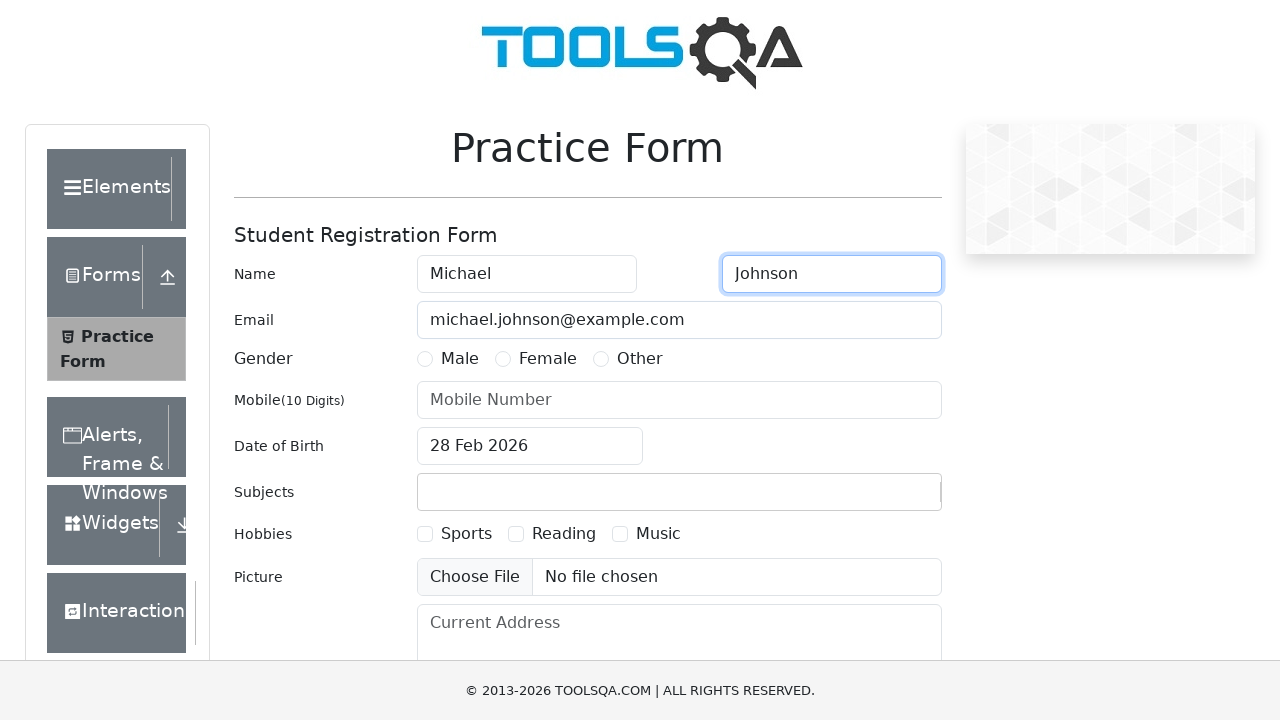

Selected Male gender
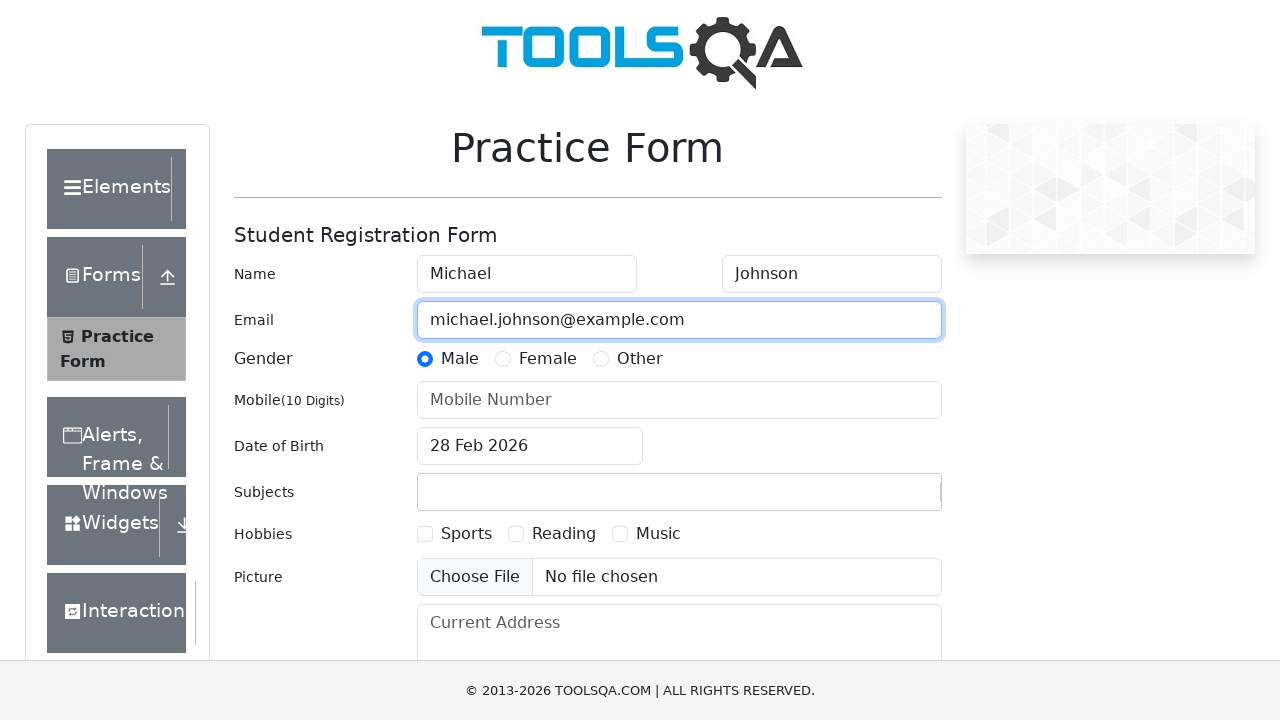

Filled mobile number with '9876543210' on #userNumber
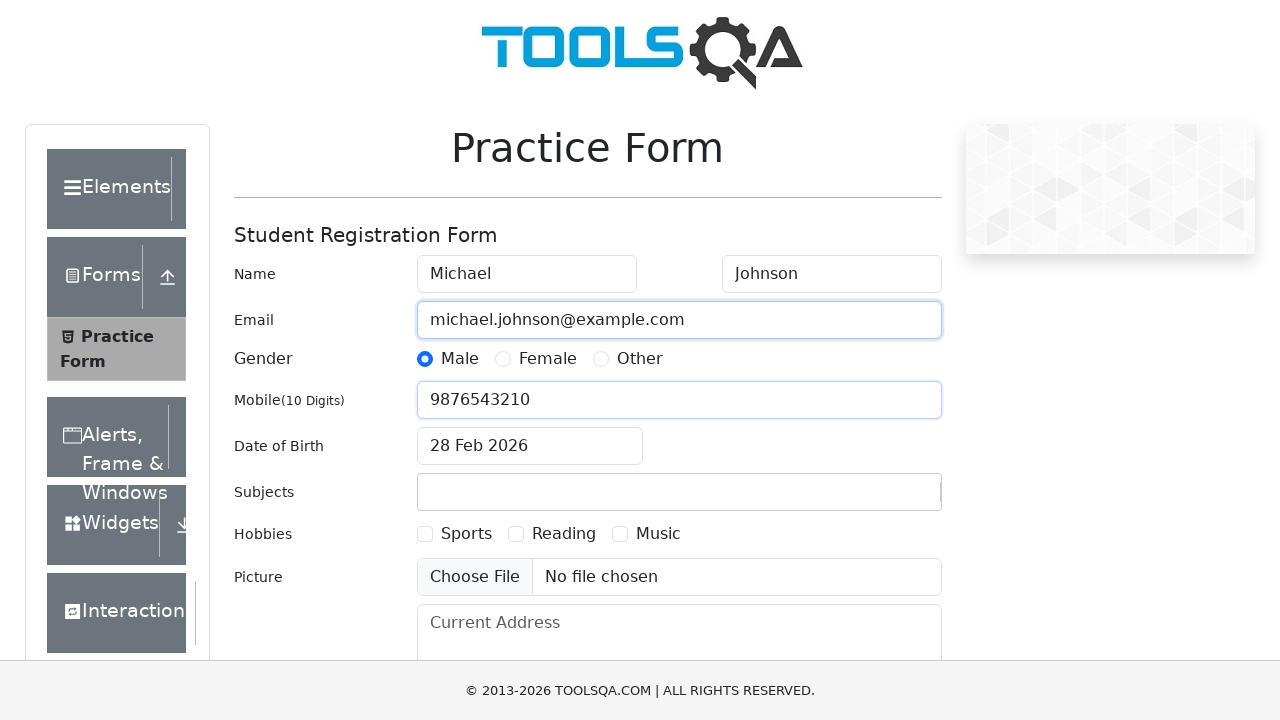

Clicked date of birth input field at (530, 446) on #dateOfBirthInput
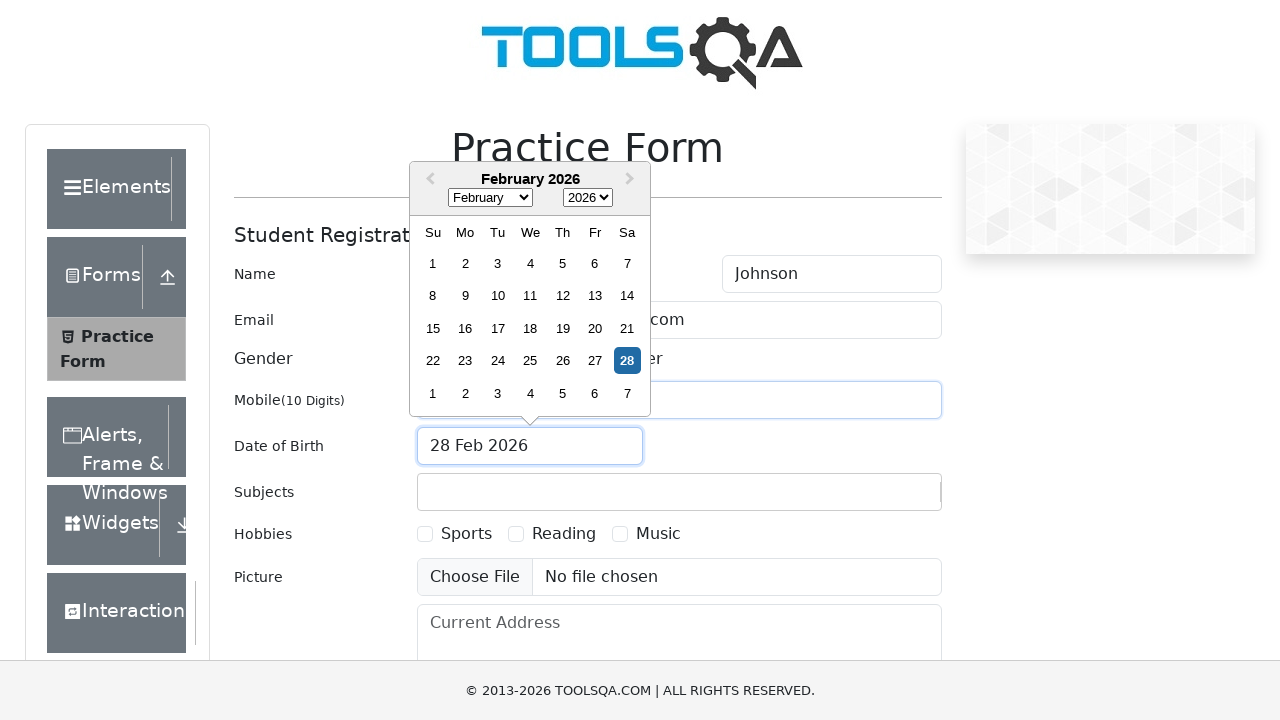

Selected March as month of birth on .react-datepicker__month-select
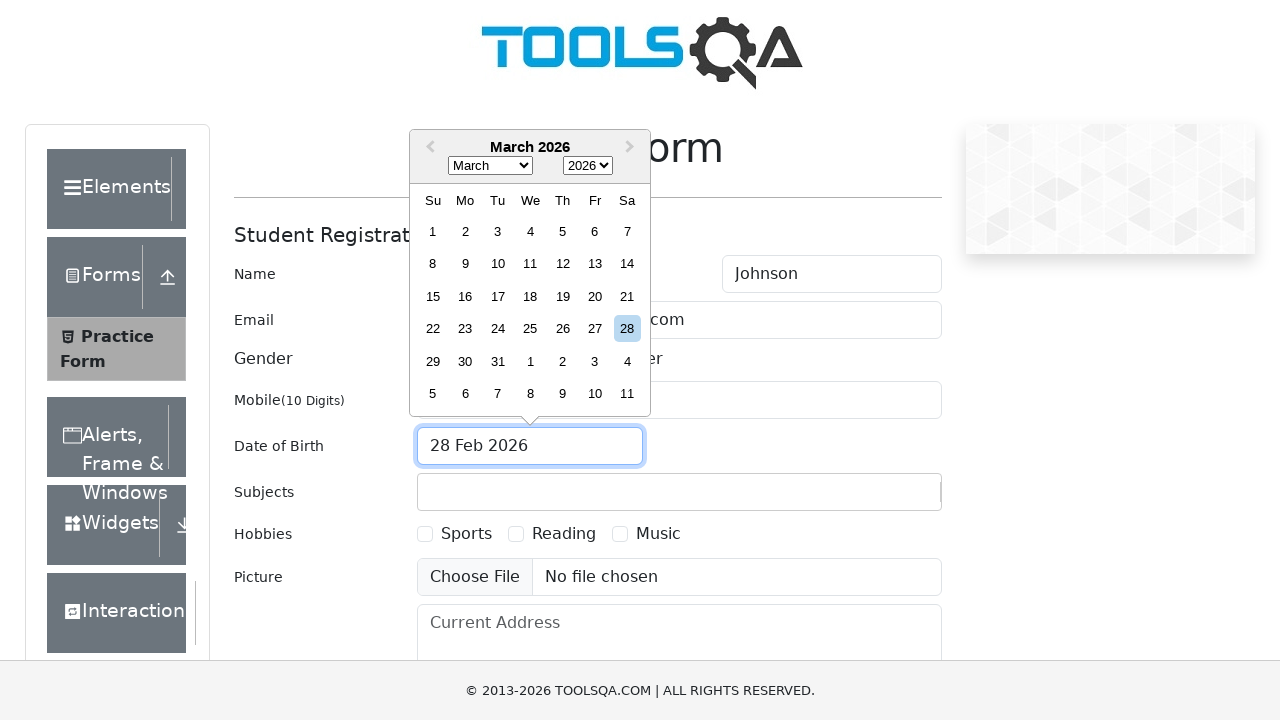

Selected 1995 as year of birth on .react-datepicker__year-select
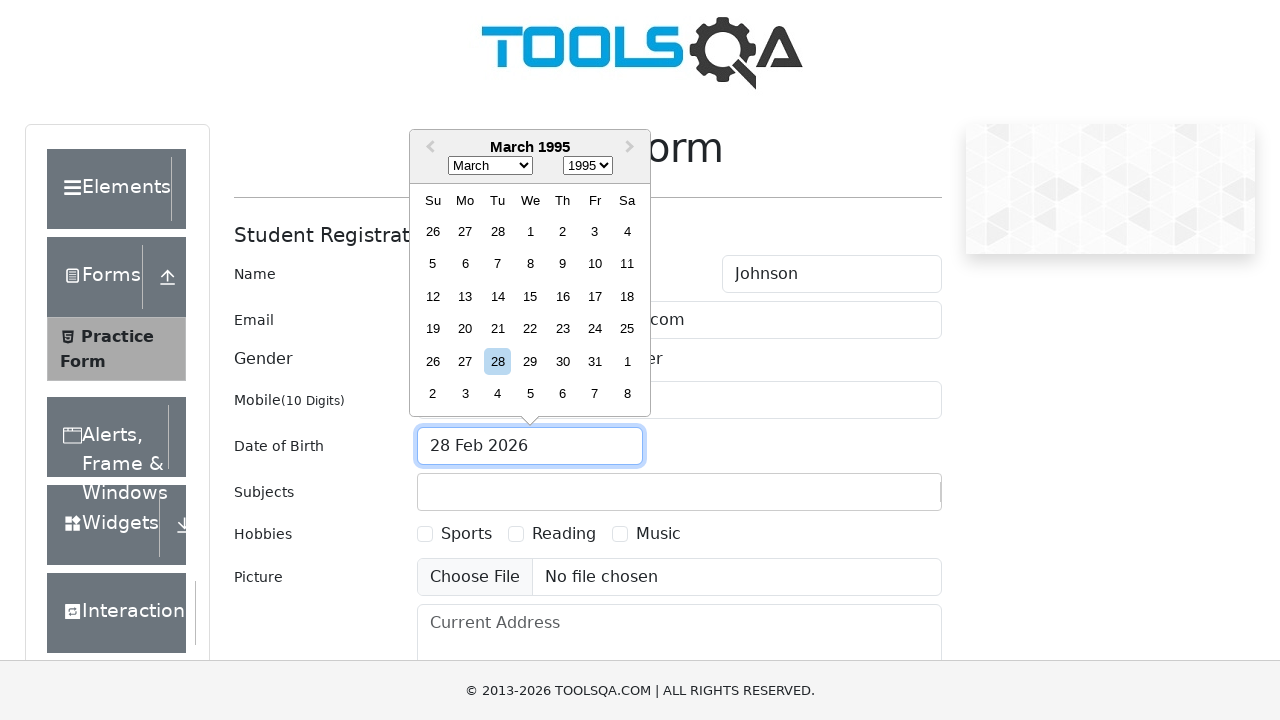

Selected day 15 for date of birth (March 15, 1995) at (530, 296) on .react-datepicker__day--015:not(.react-datepicker__day--outside-month)
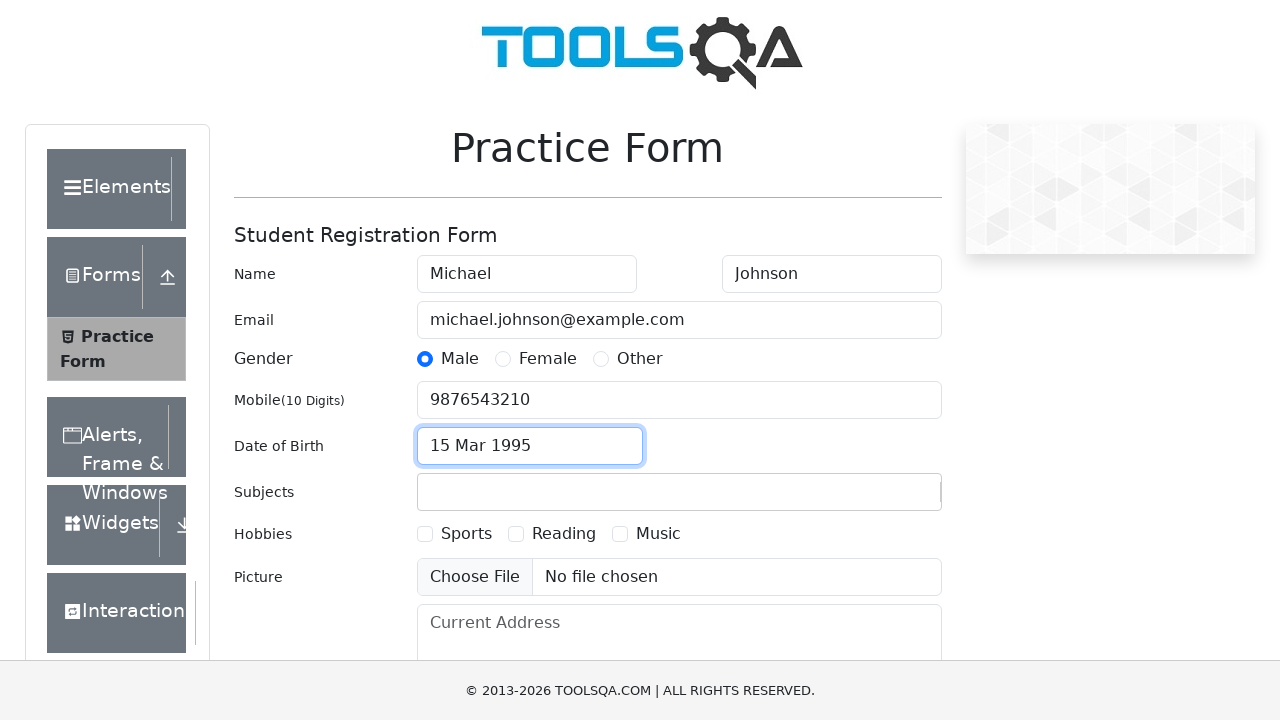

Filled subjects input with 'Maths' on #subjectsInput
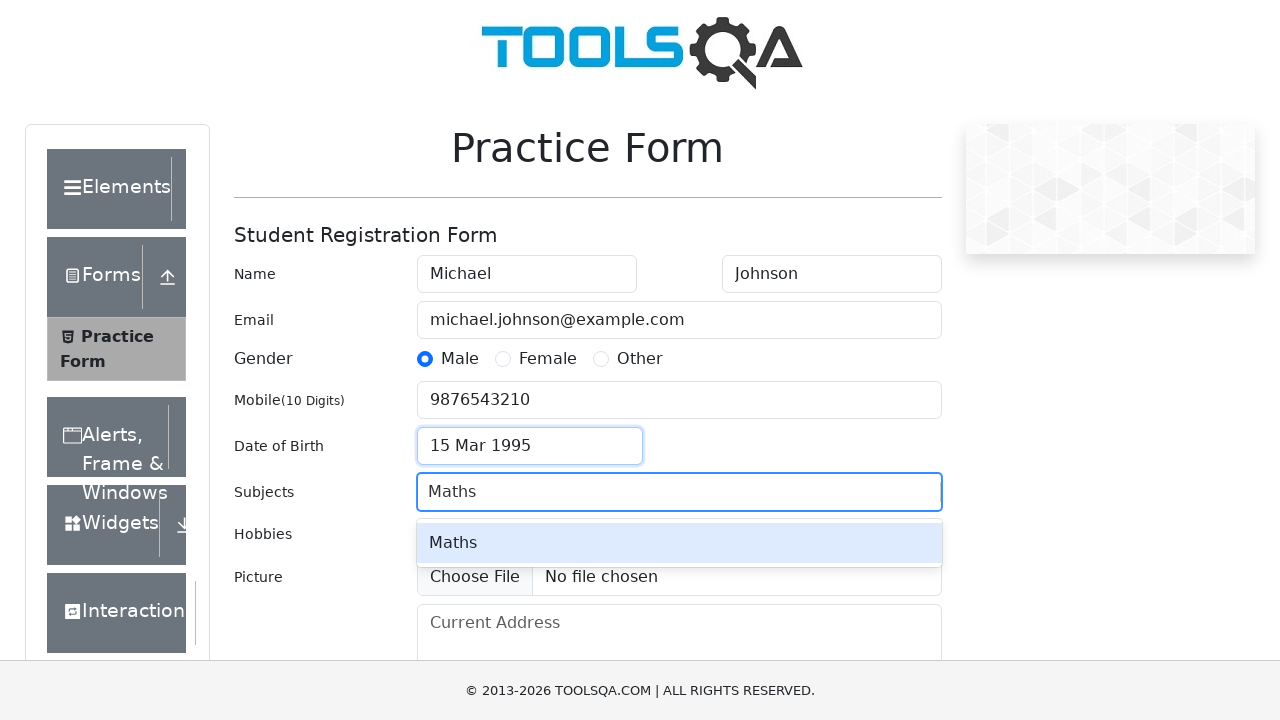

Pressed Enter to add Maths subject
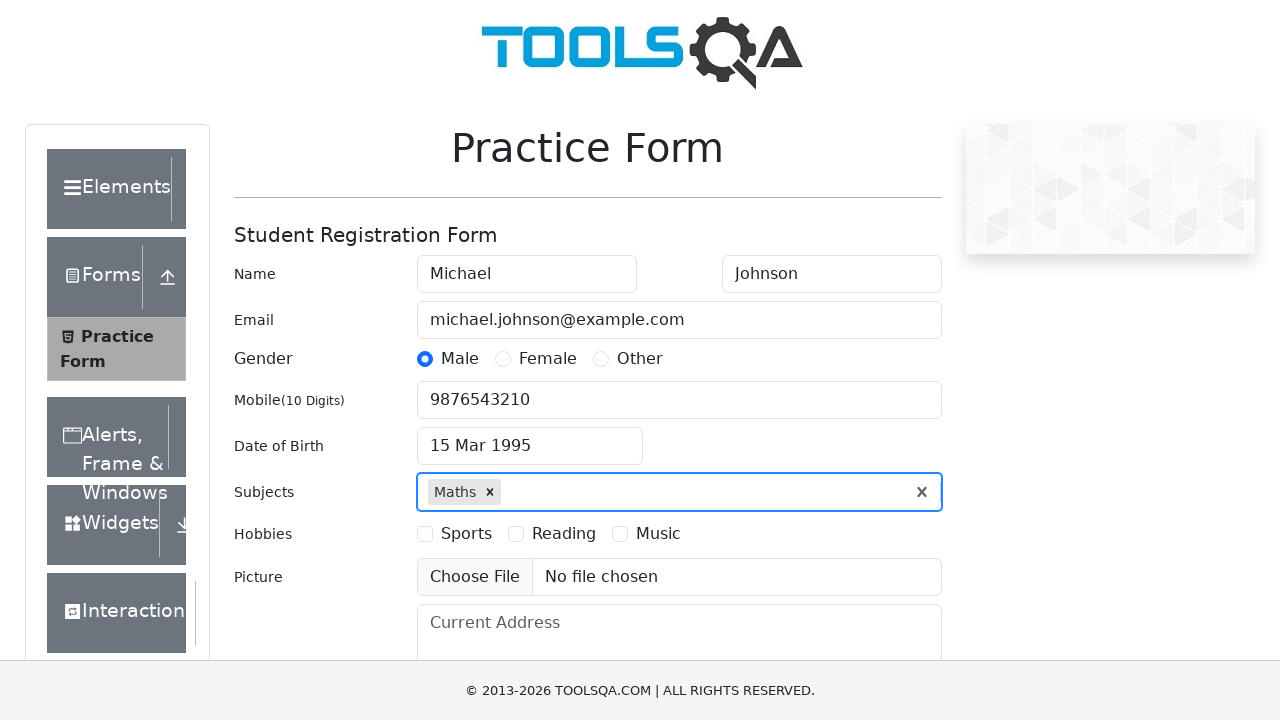

Filled subjects input with 'Physics' on #subjectsInput
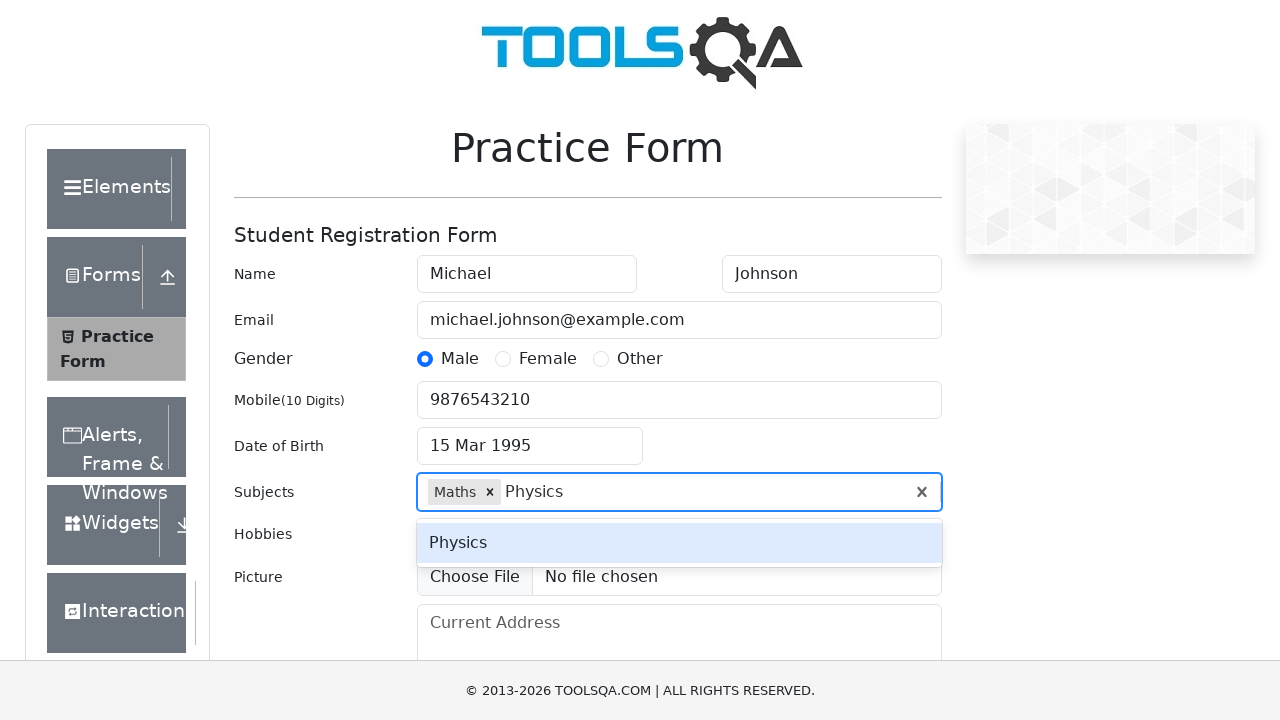

Pressed Enter to add Physics subject
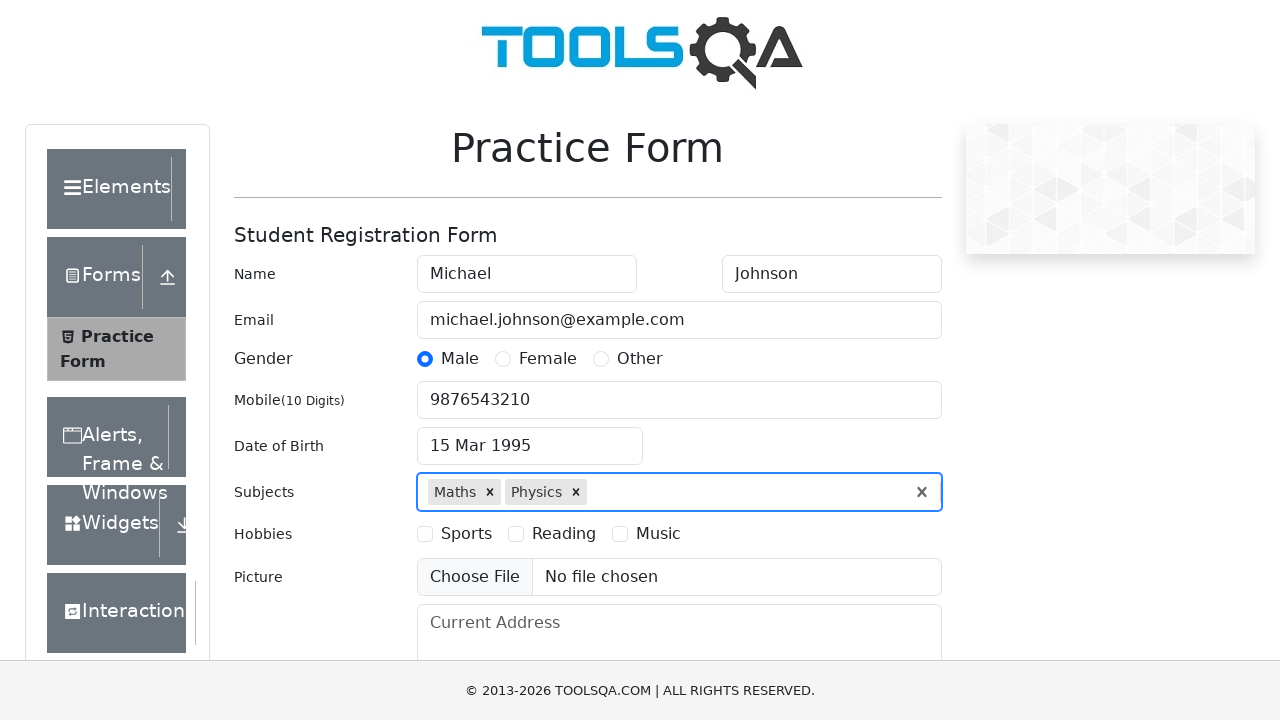

Selected Sports hobby
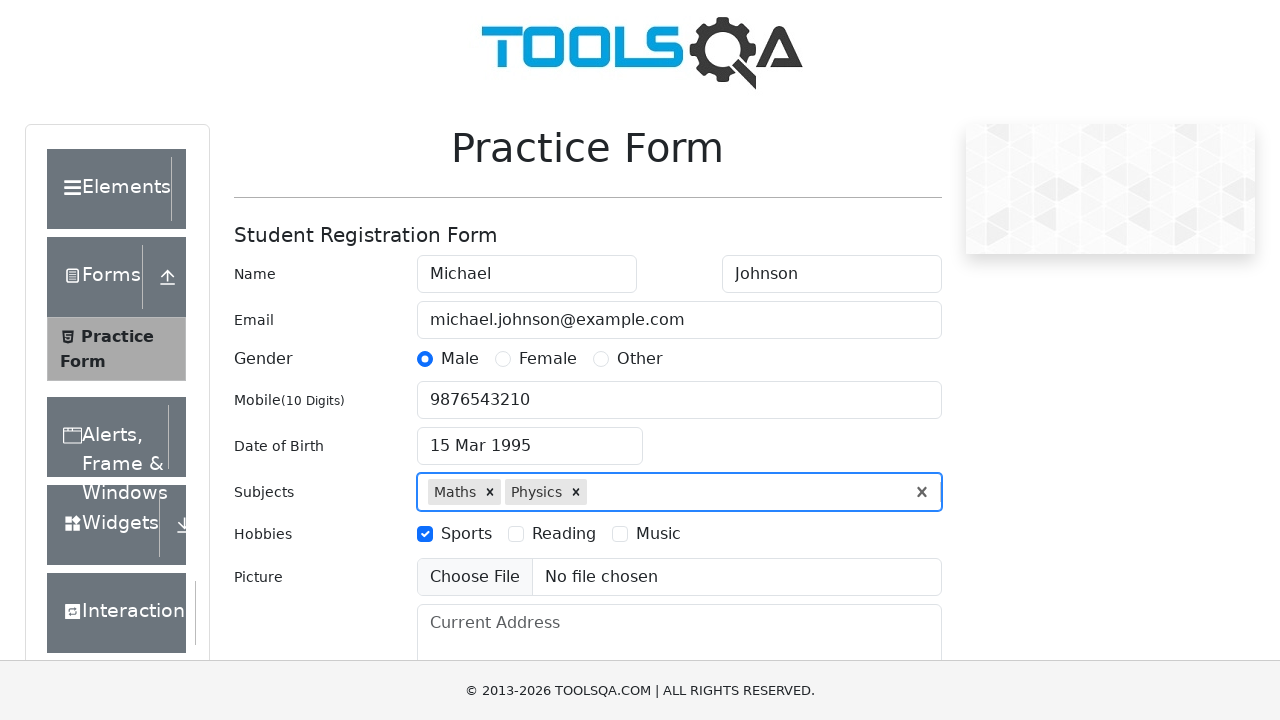

Selected Reading hobby
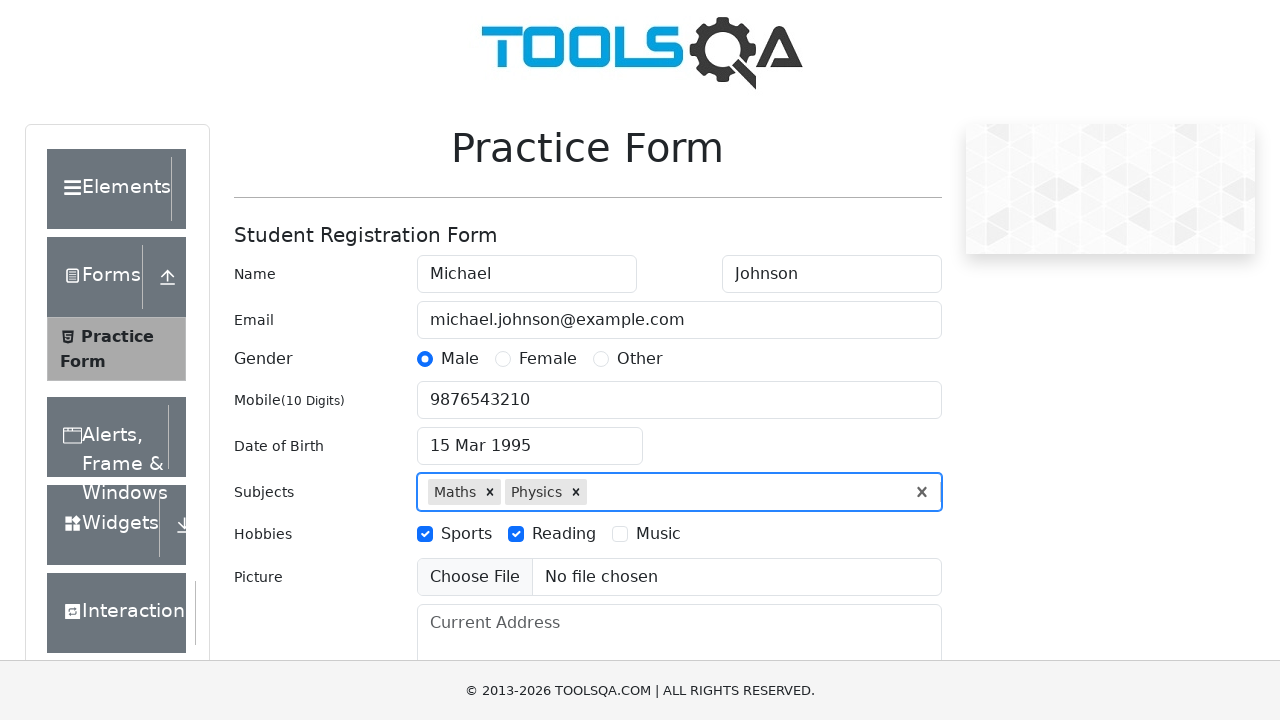

Filled current address with '123 Test Street, Sample City' on #currentAddress
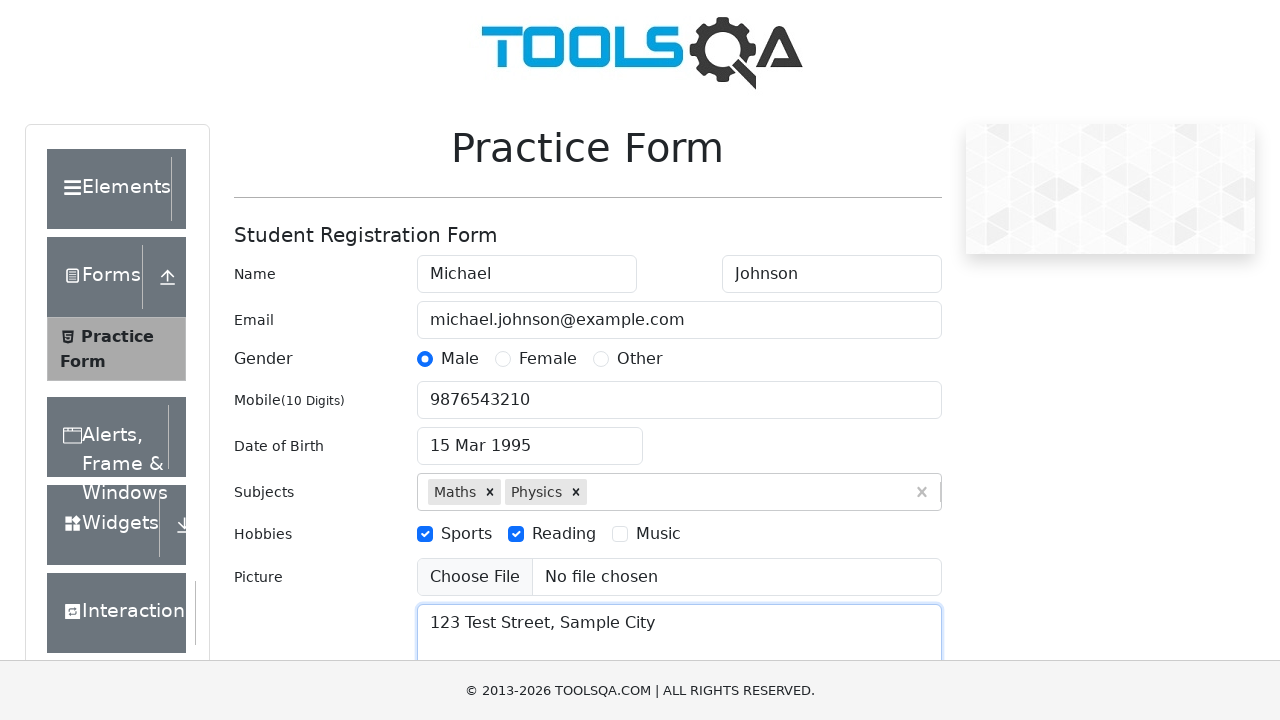

Clicked state dropdown at (527, 437) on #state
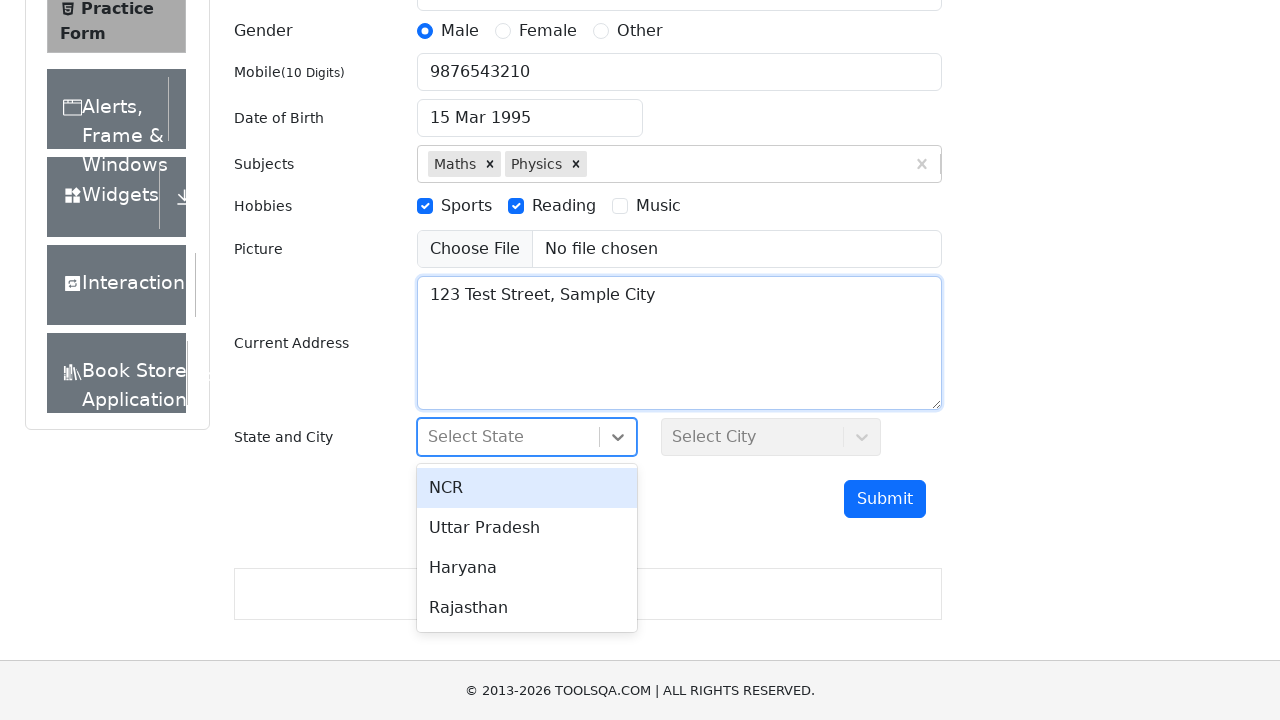

Selected NCR state at (527, 488) on #react-select-3-option-0
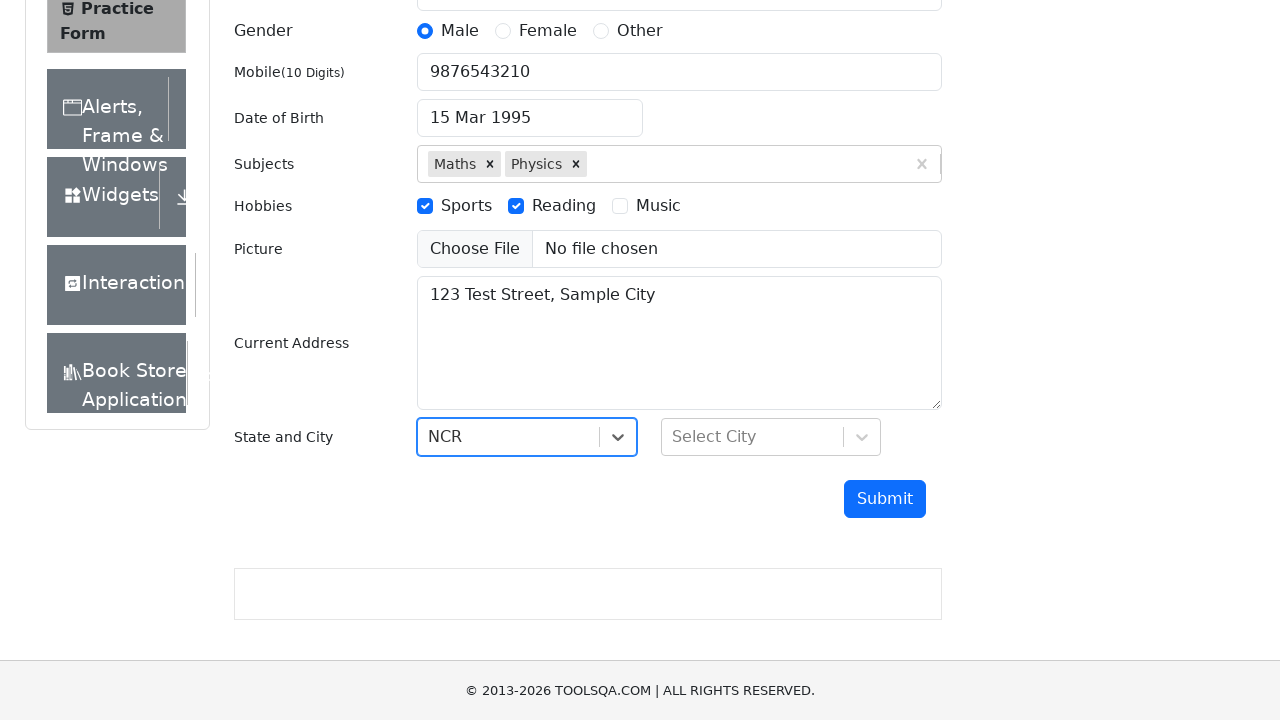

Clicked city dropdown at (771, 437) on #city
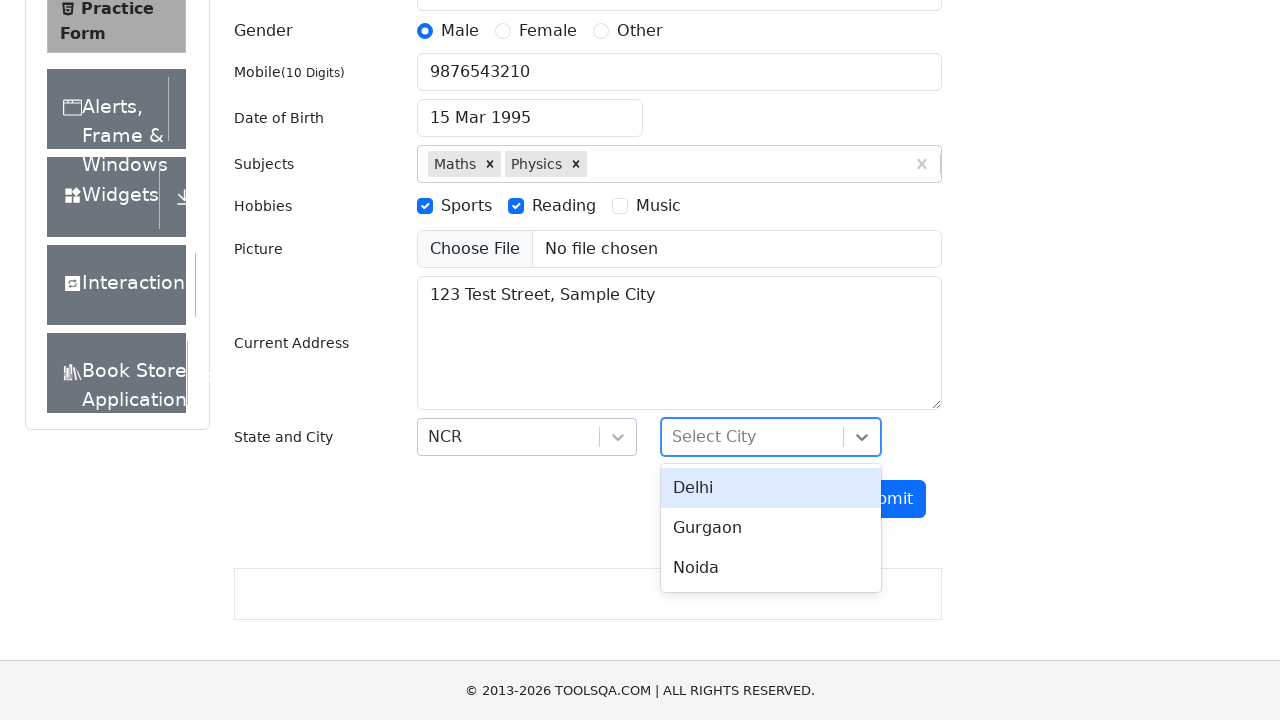

Selected Delhi city at (771, 488) on #react-select-4-option-0
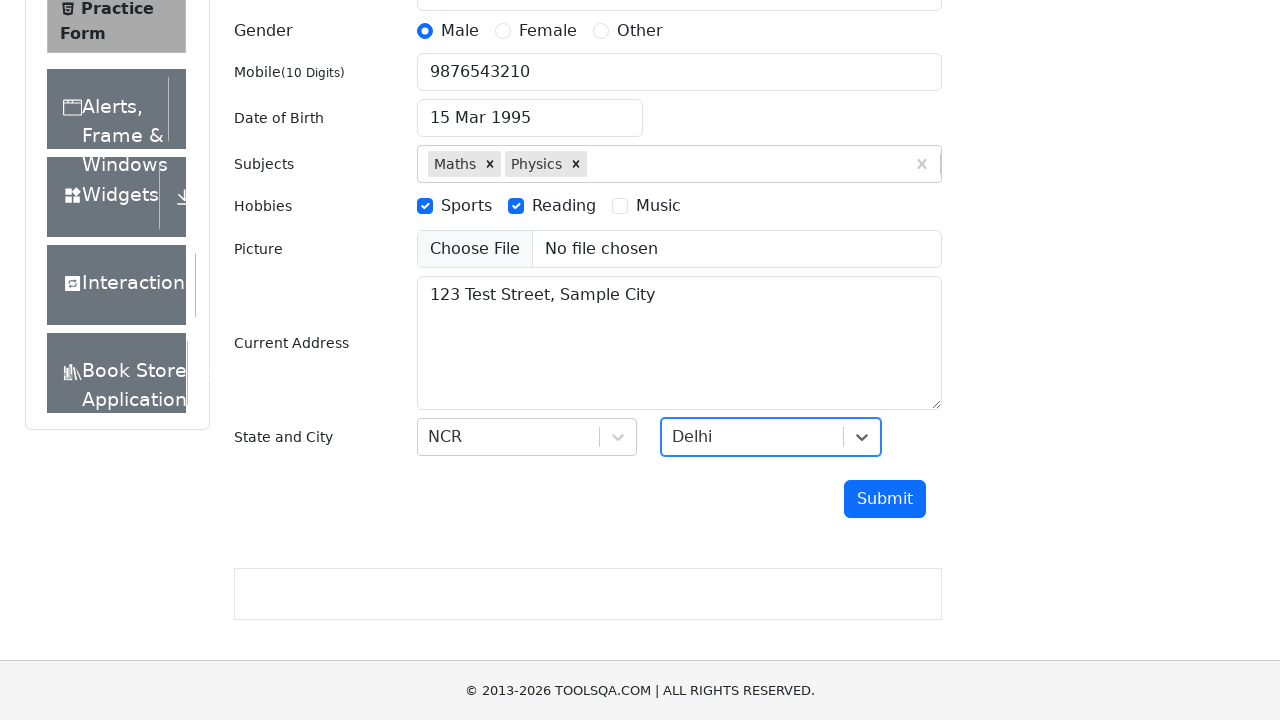

Clicked submit button to register student at (885, 499) on #submit
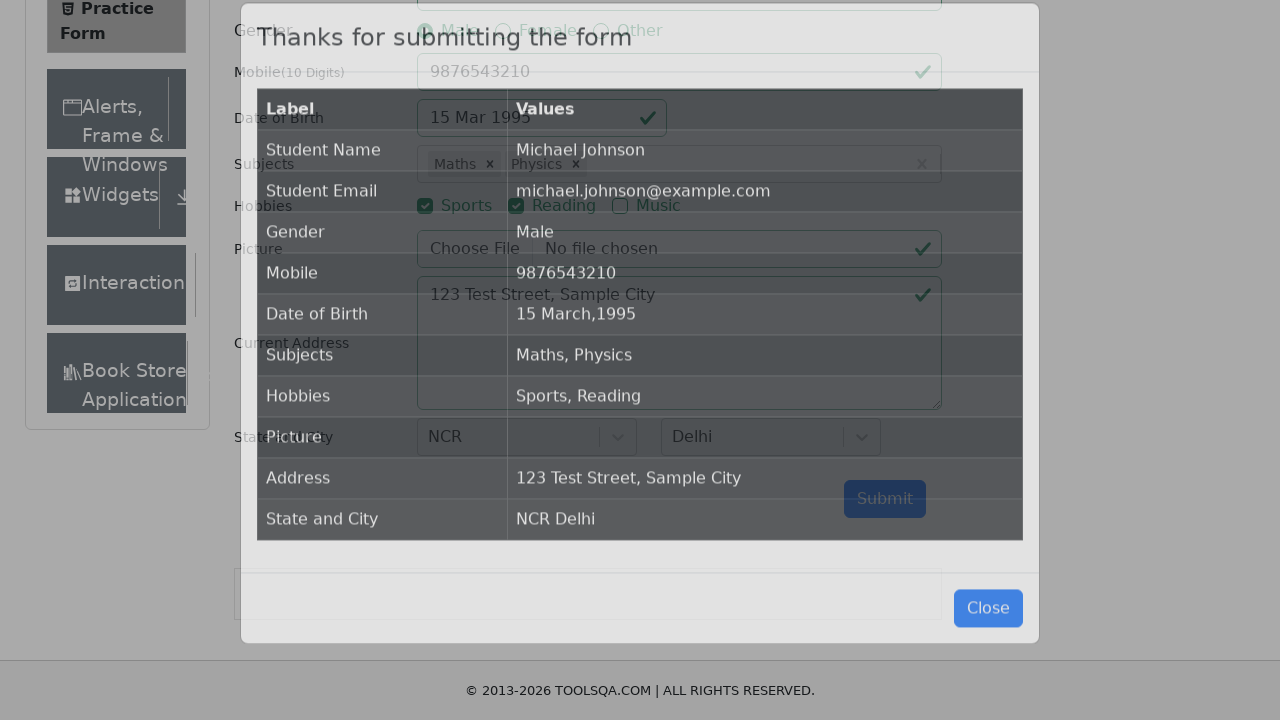

Form submission successful - confirmation table loaded
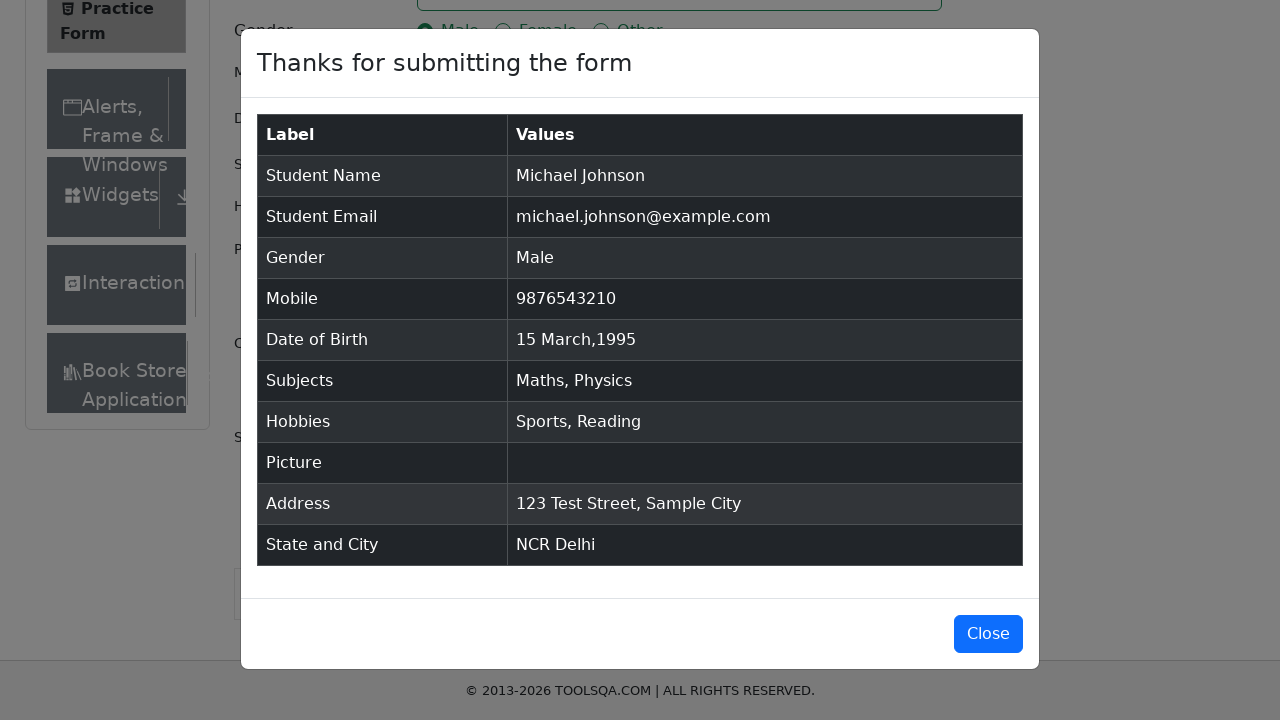

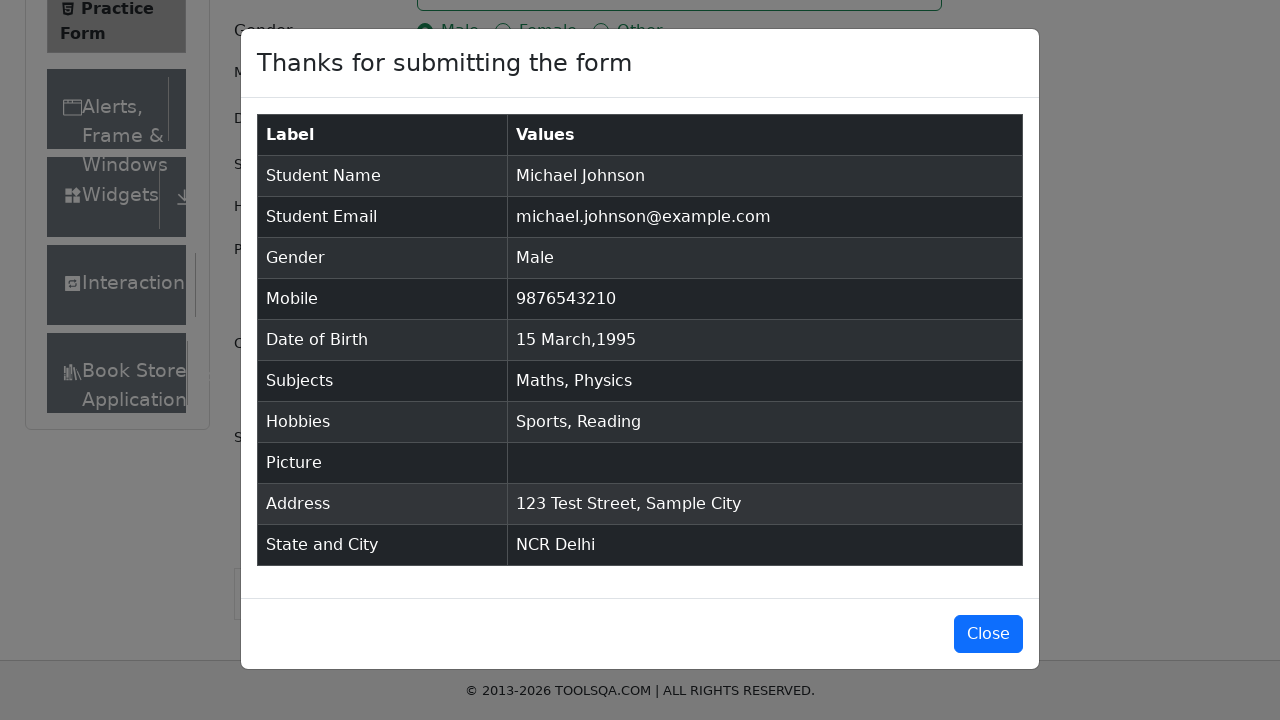